Tests the library locations page by clicking on the Locations link and verifying location names are displayed

Starting URL: https://buckslib.org/

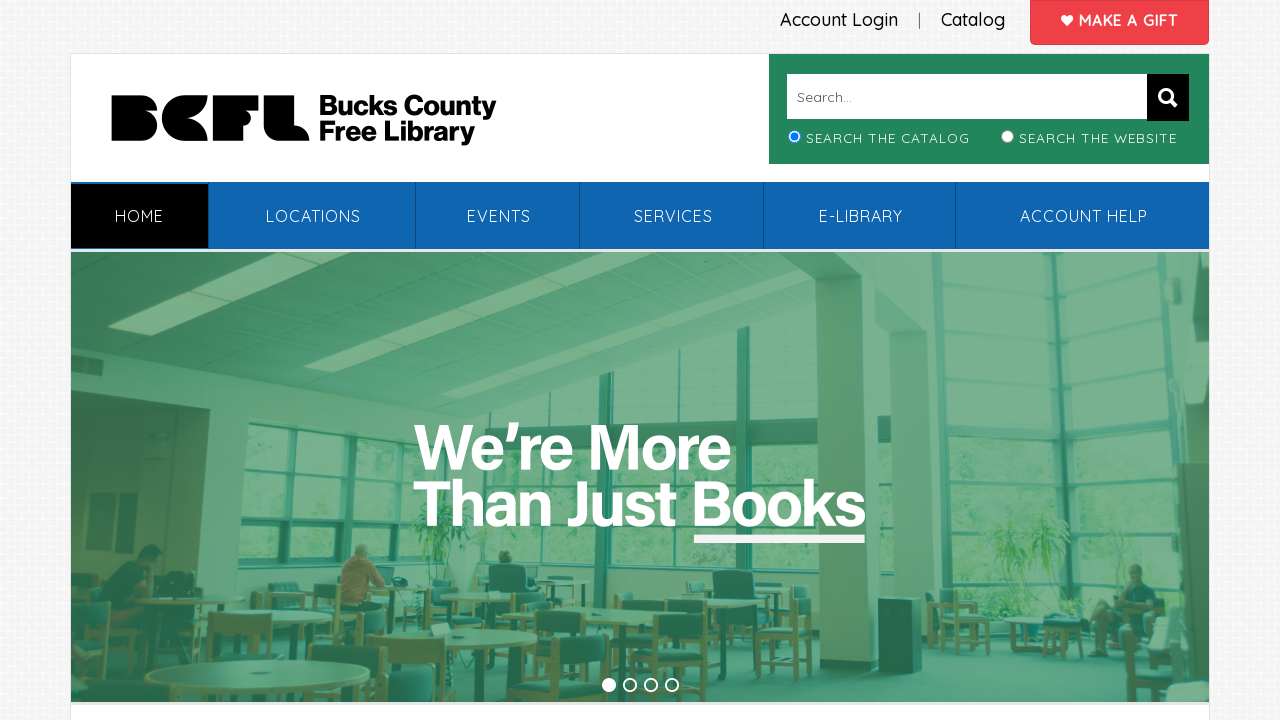

Clicked on the Locations link at (313, 216) on xpath=//*[contains(text(),' Locations')]
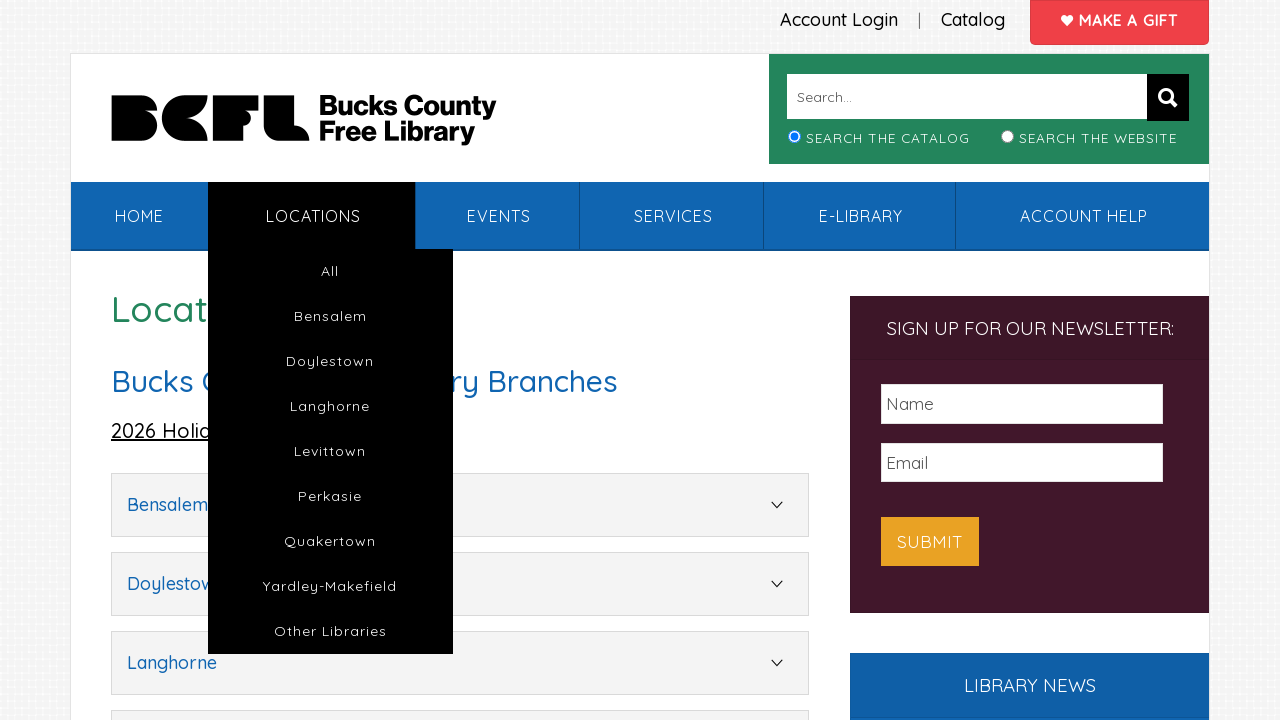

Location accordion loaded
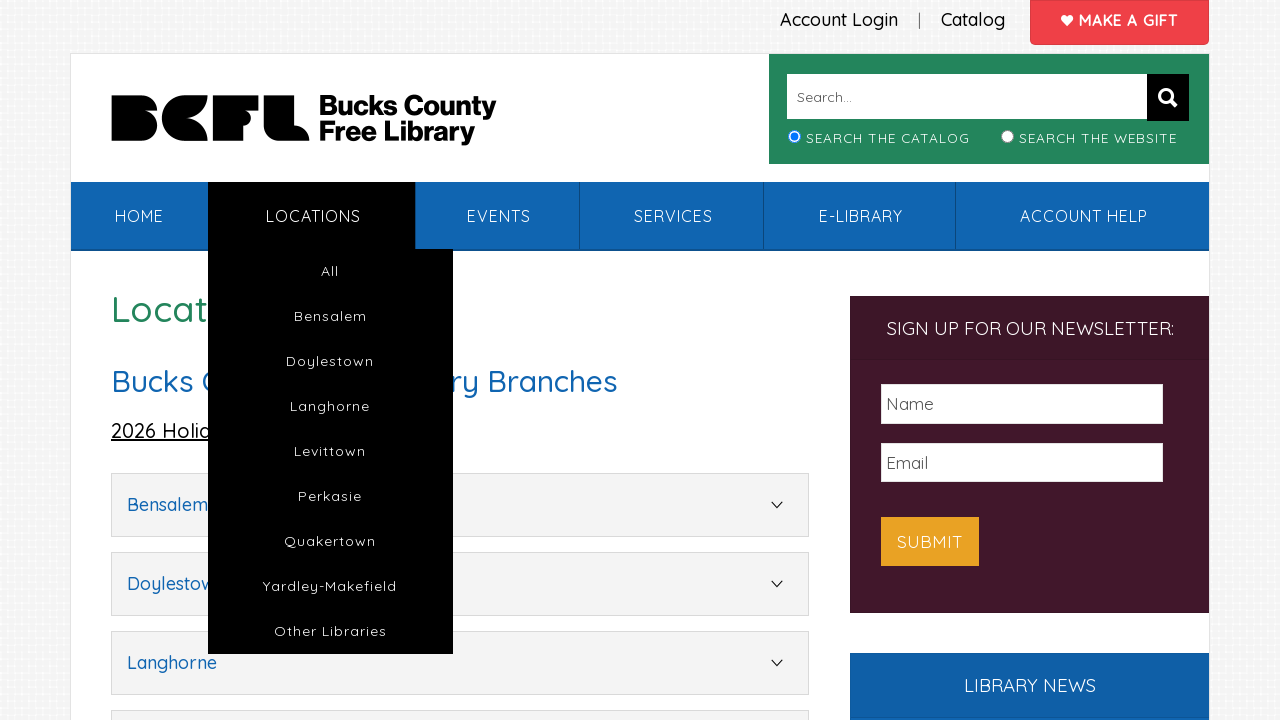

Verified Bensalem location is displayed
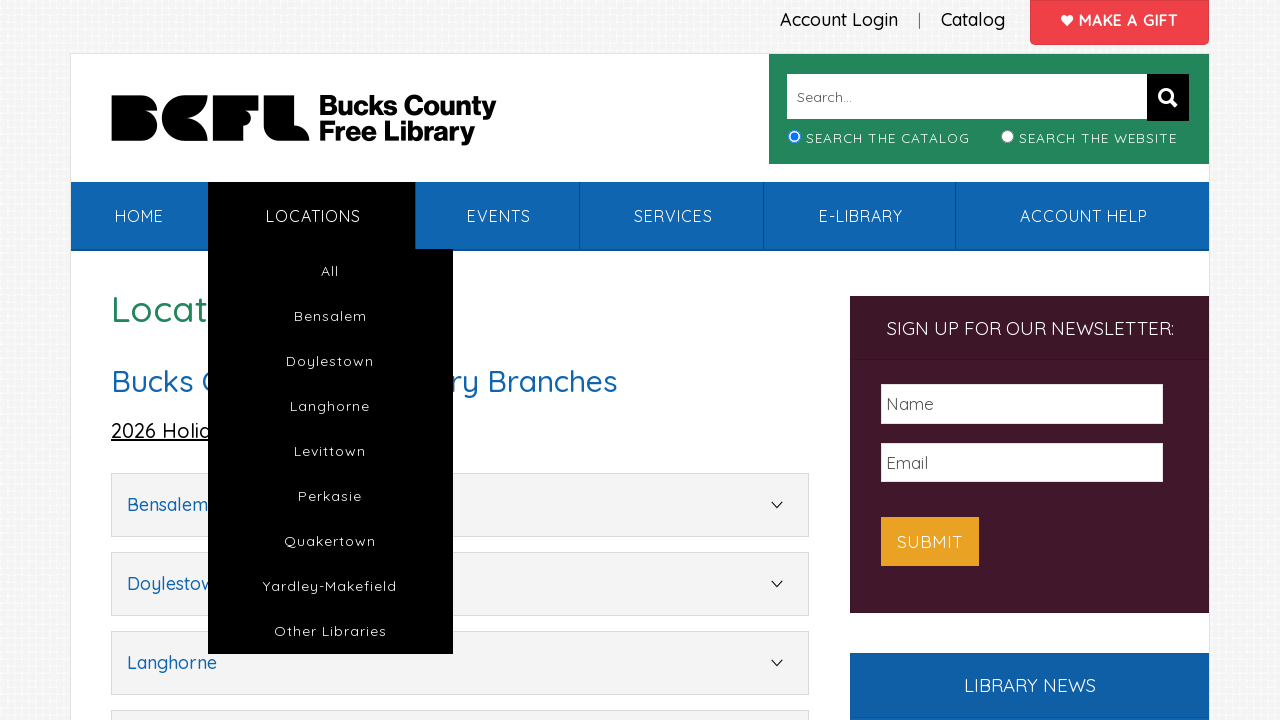

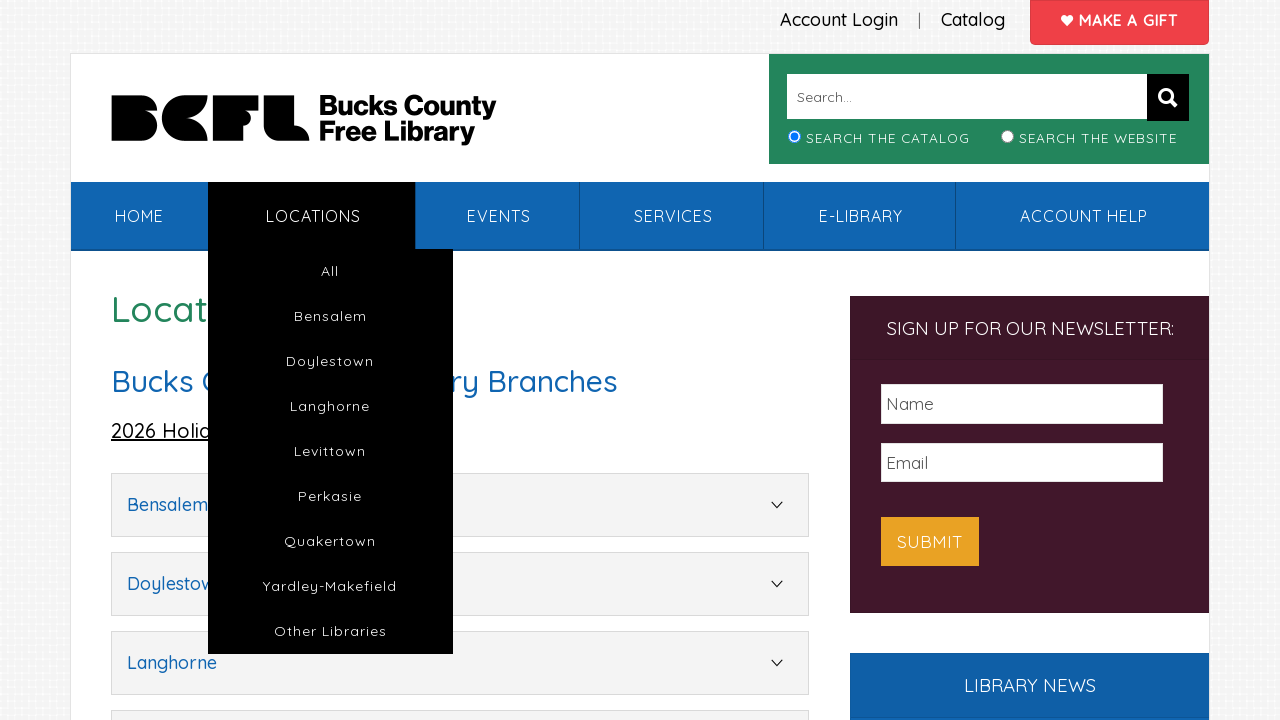